Tests different button click interactions on DemoQA buttons page, including double-click and right-click (context click) actions on specific buttons.

Starting URL: https://demoqa.com/buttons

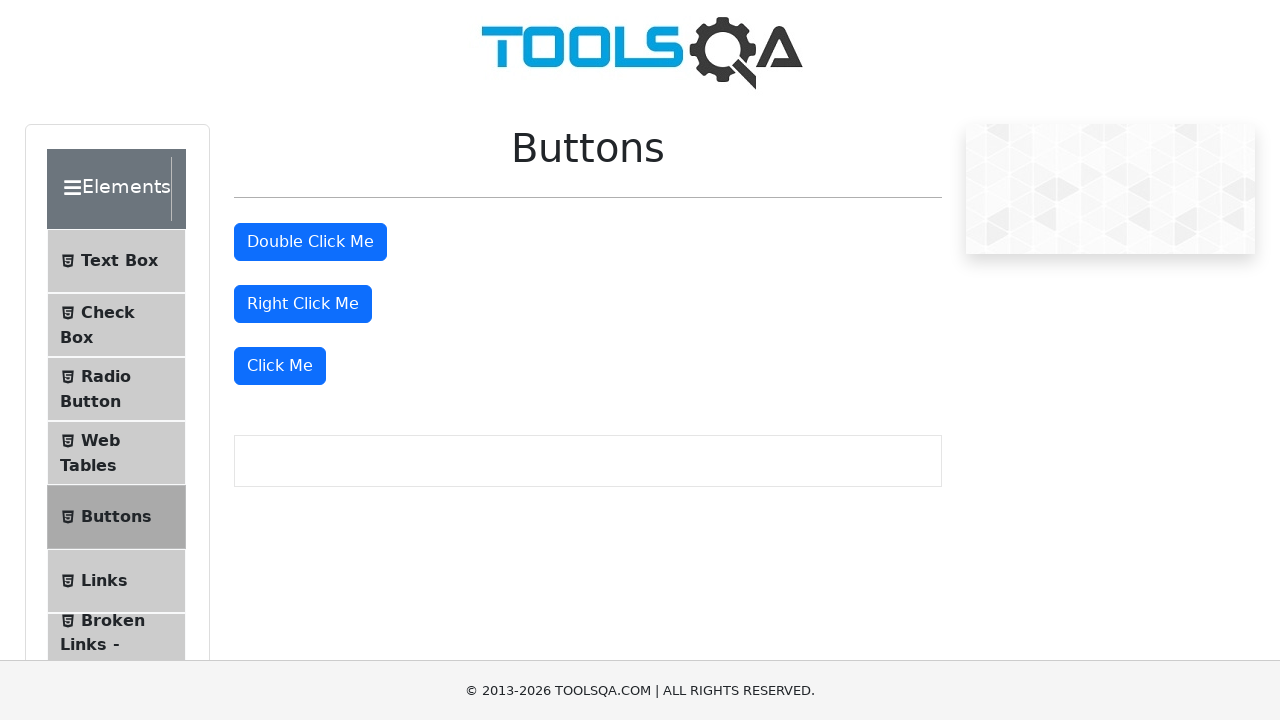

Double-clicked the double-click button at (310, 242) on button#doubleClickBtn
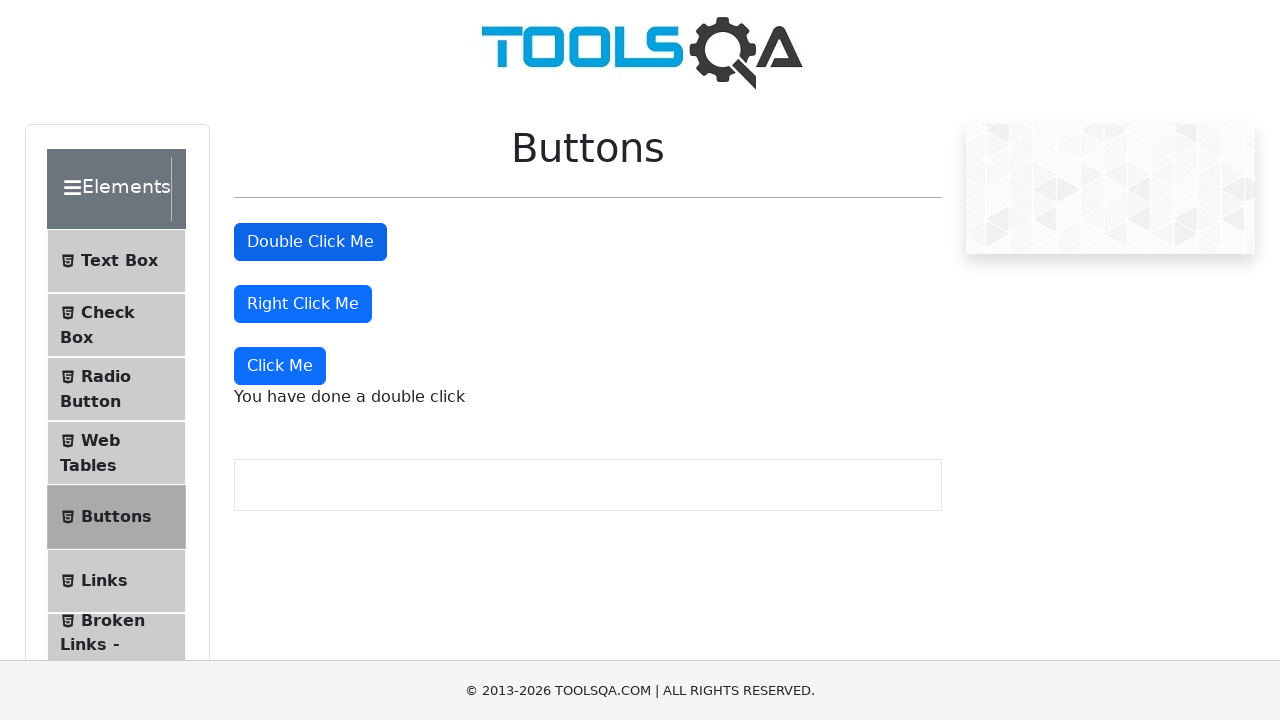

Right-clicked the right-click button at (303, 304) on button#rightClickBtn
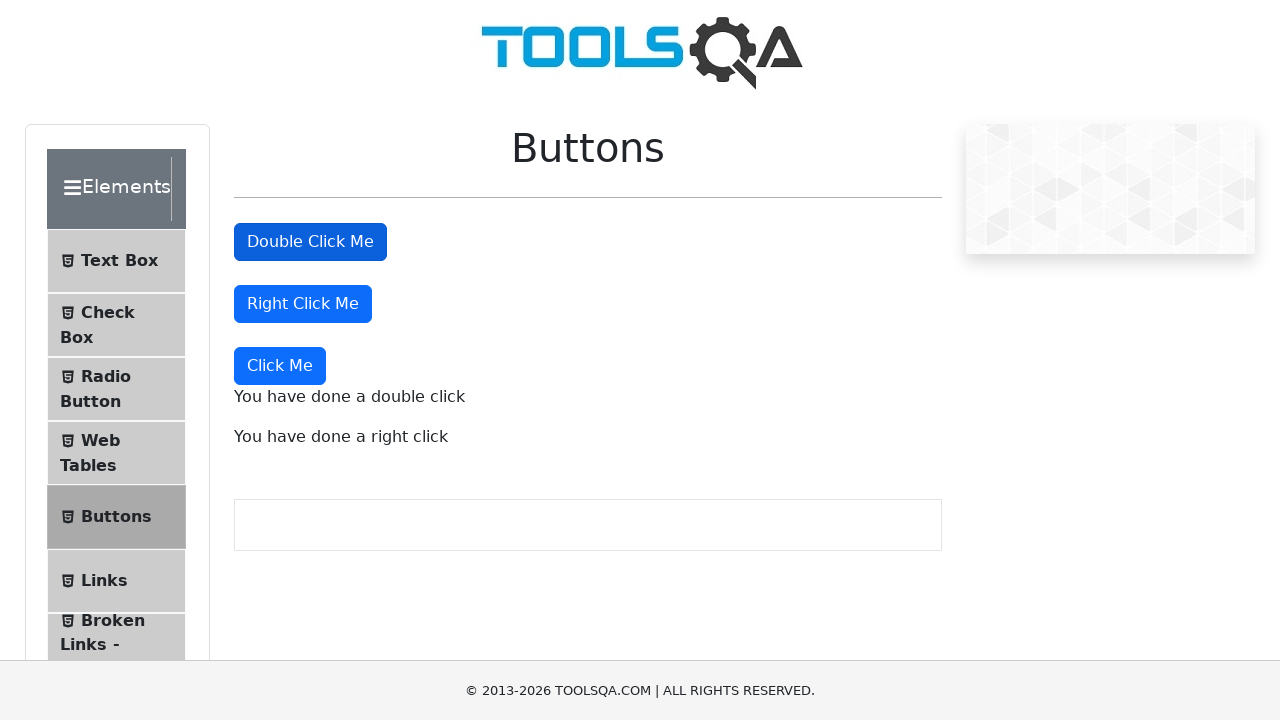

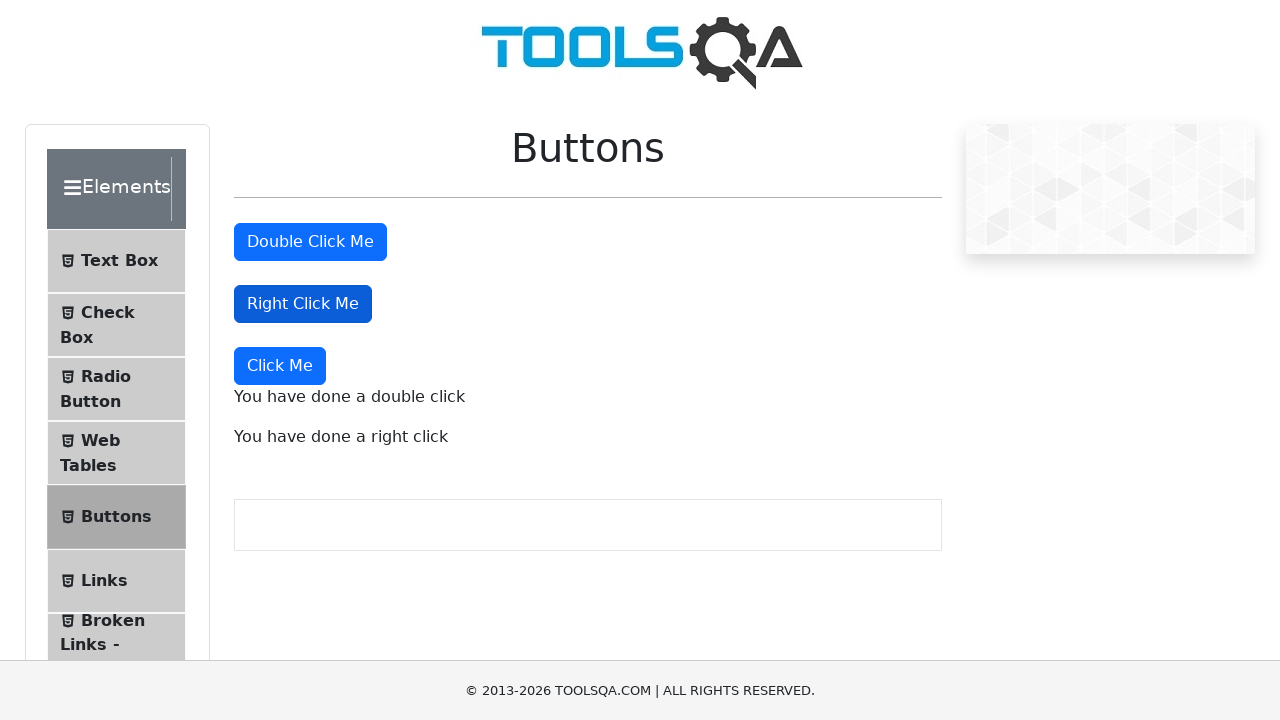